Tests dropdown selection functionality by interacting with a select element and iterating through its options

Starting URL: https://the-internet.herokuapp.com/dropdown

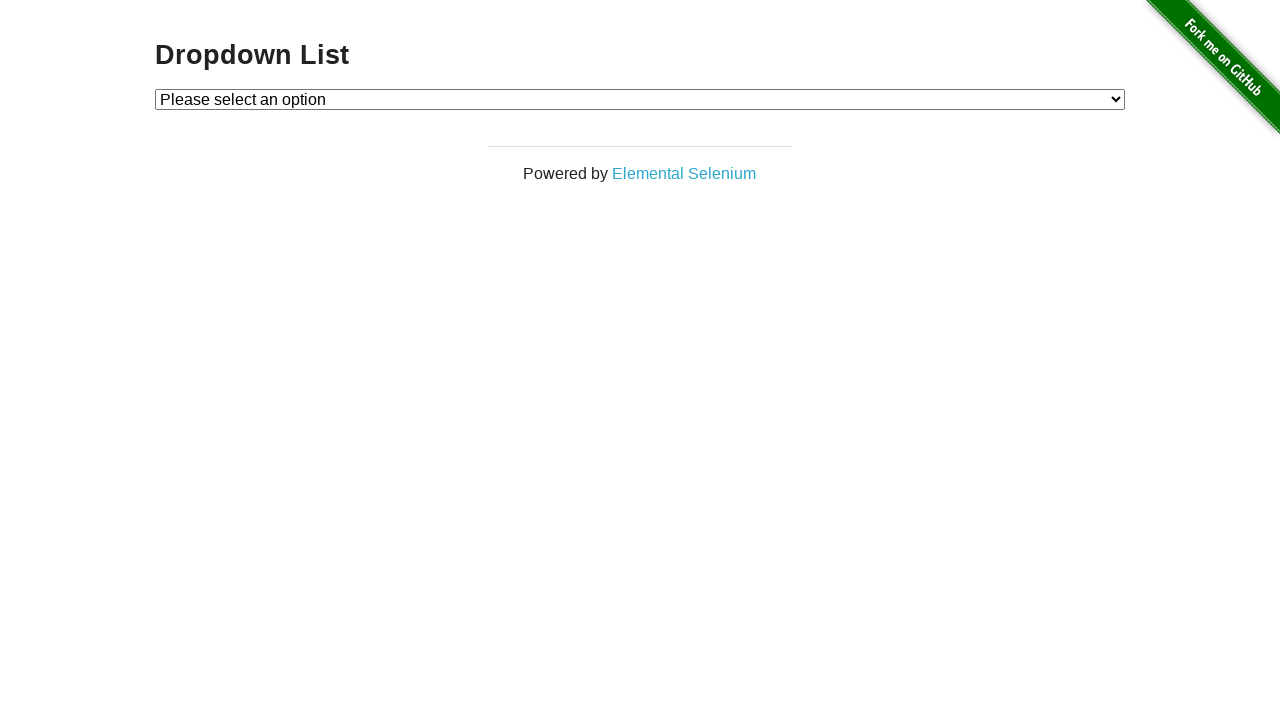

Located dropdown element
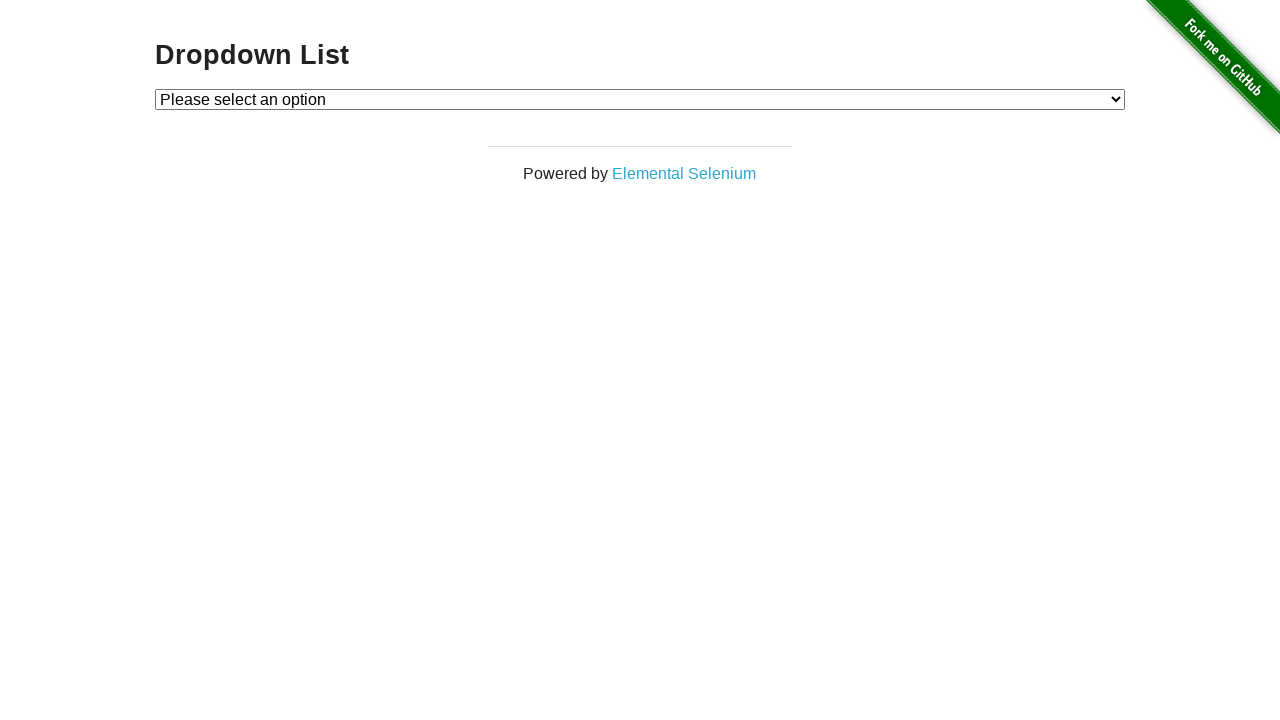

Retrieved all dropdown options
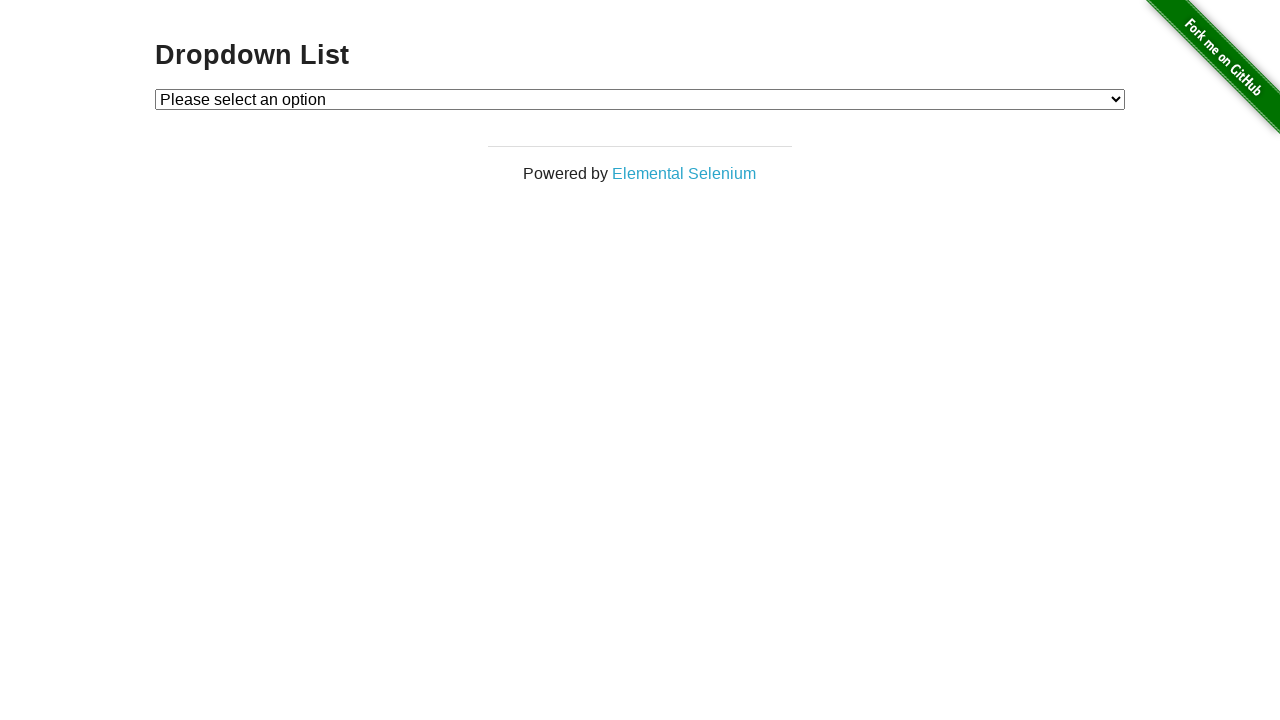

Printed dropdown option text: Please select an option
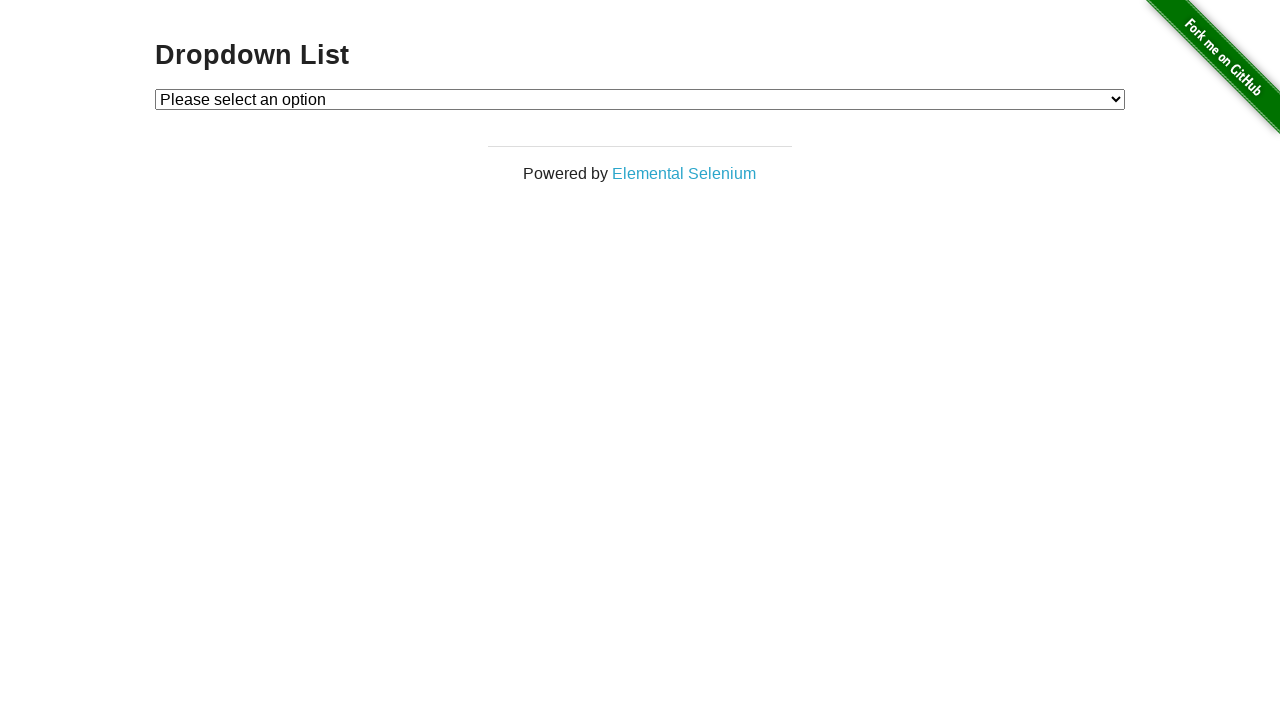

Printed dropdown option text: Option 1
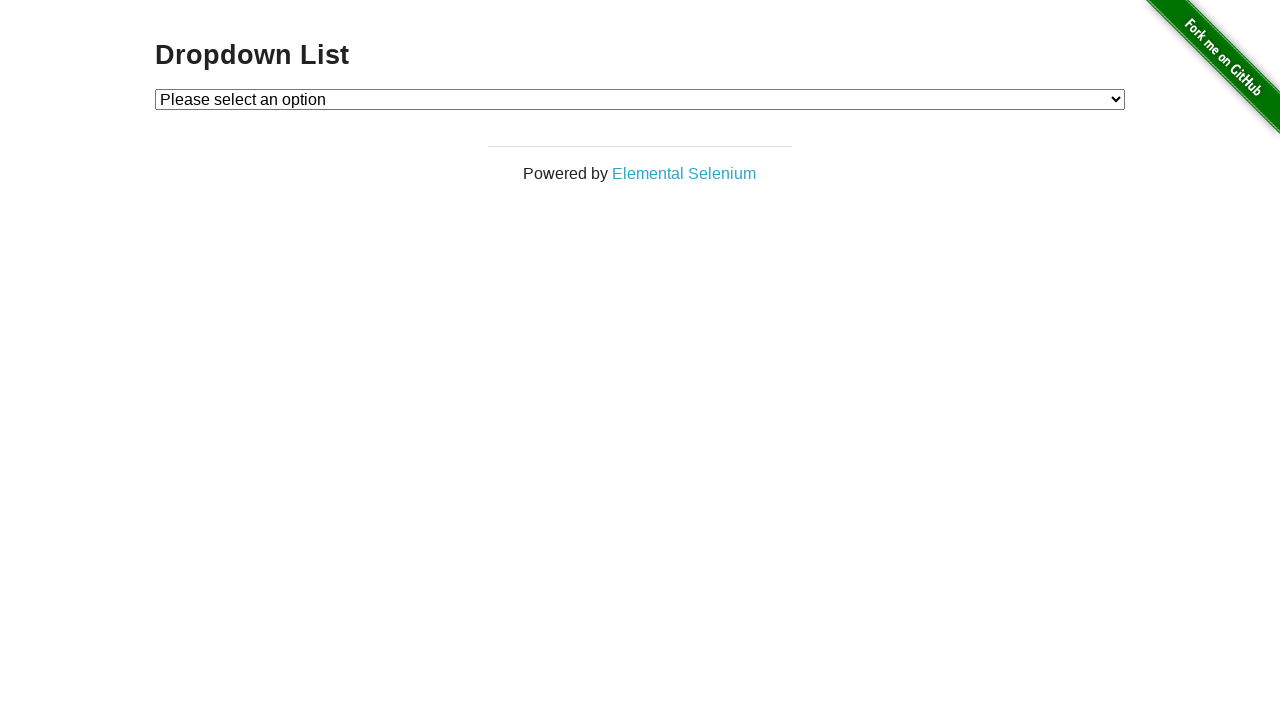

Printed dropdown option text: Option 2
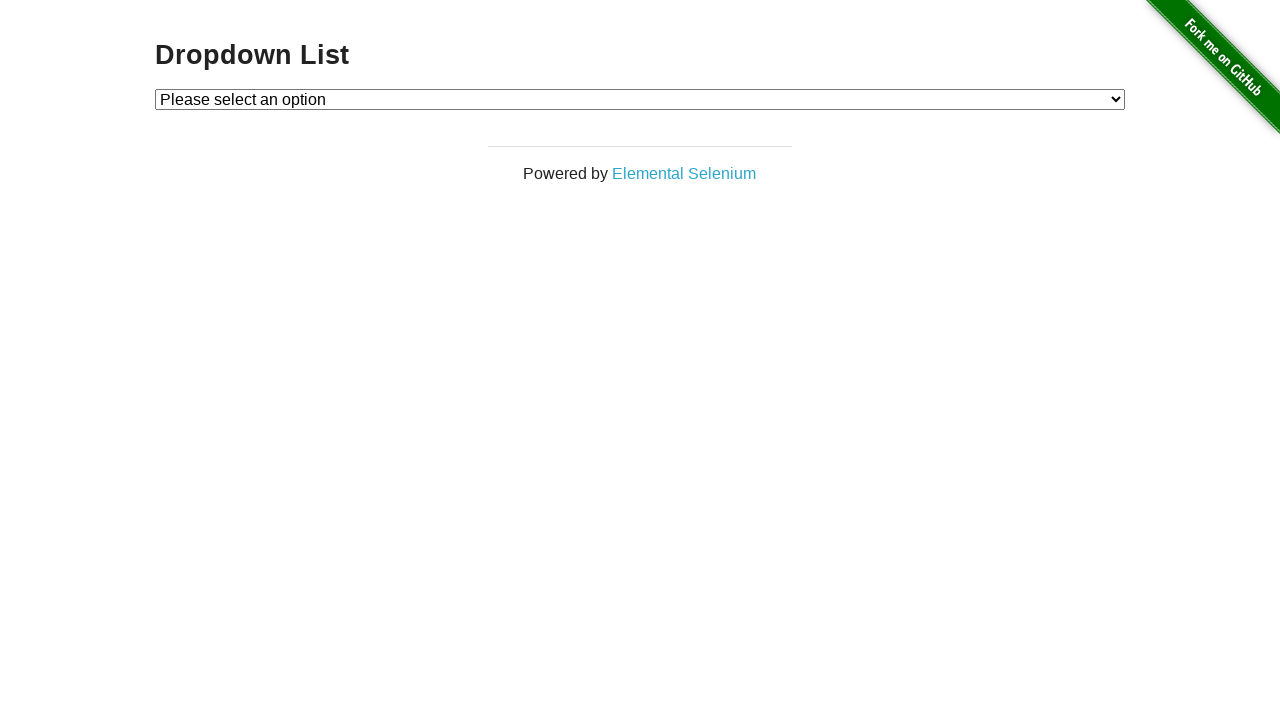

Selected option 2 from dropdown on #dropdown
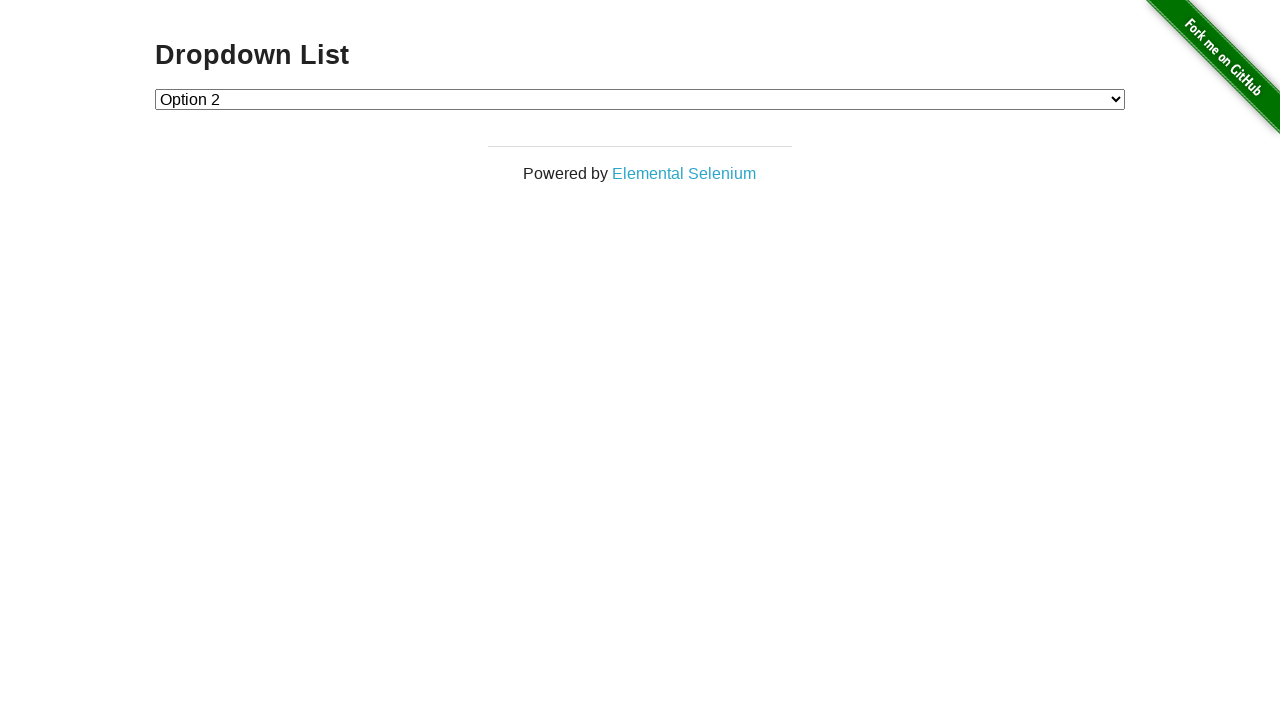

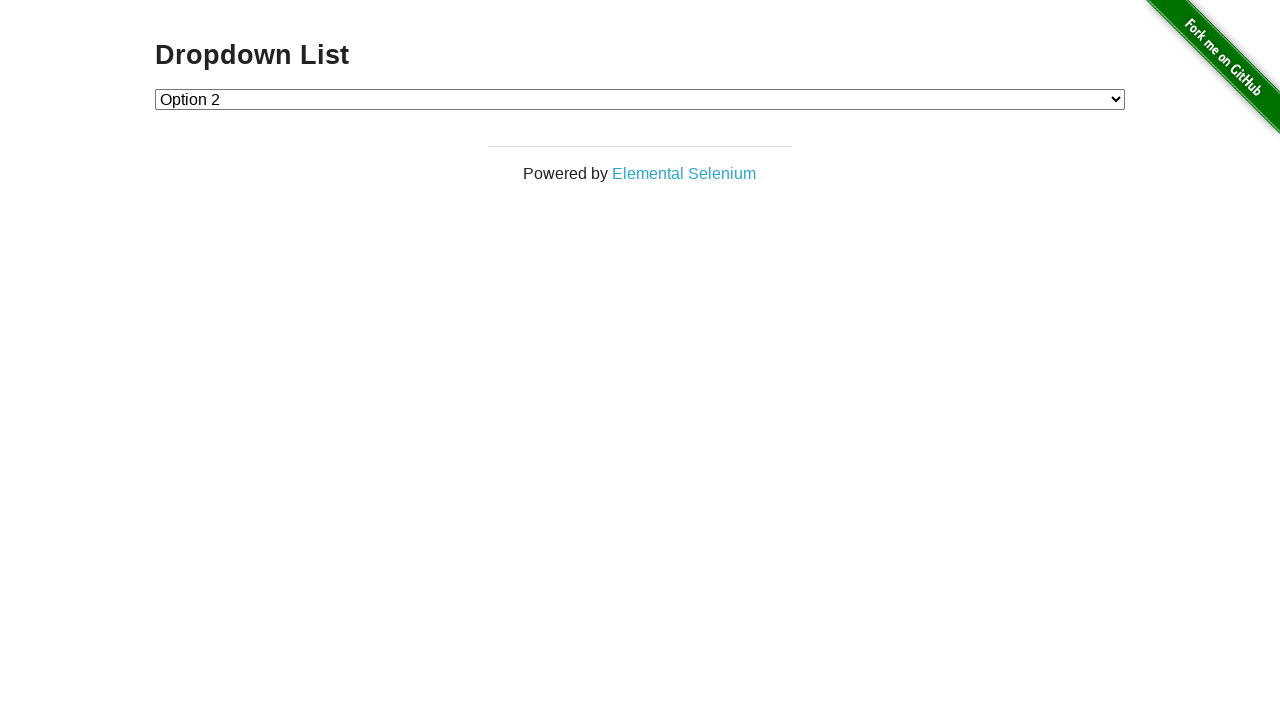